Tests for XSS vulnerability by entering a JavaScript alert script in the "Your Name" field and submitting the form. The test checks if an alert dialog appears, indicating a potential XSS vulnerability.

Starting URL: http://testfire.net/feedback.jsp

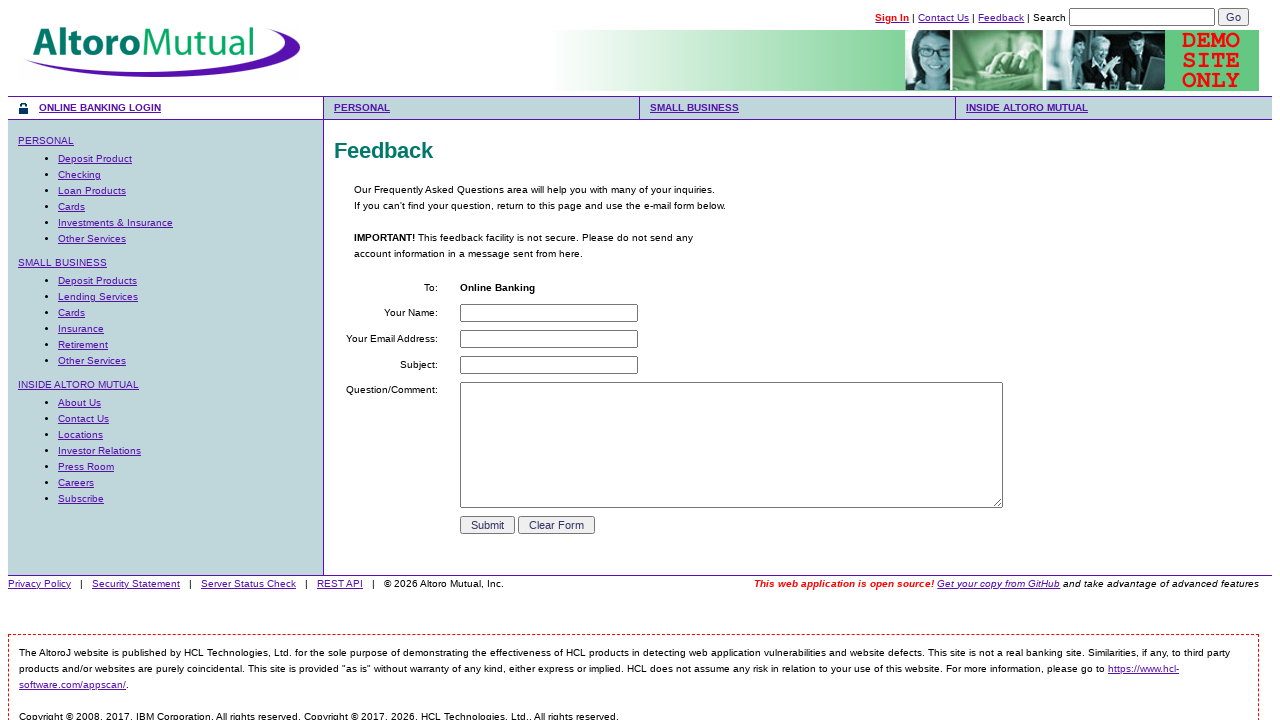

Set up dialog handler to catch alert dialogs
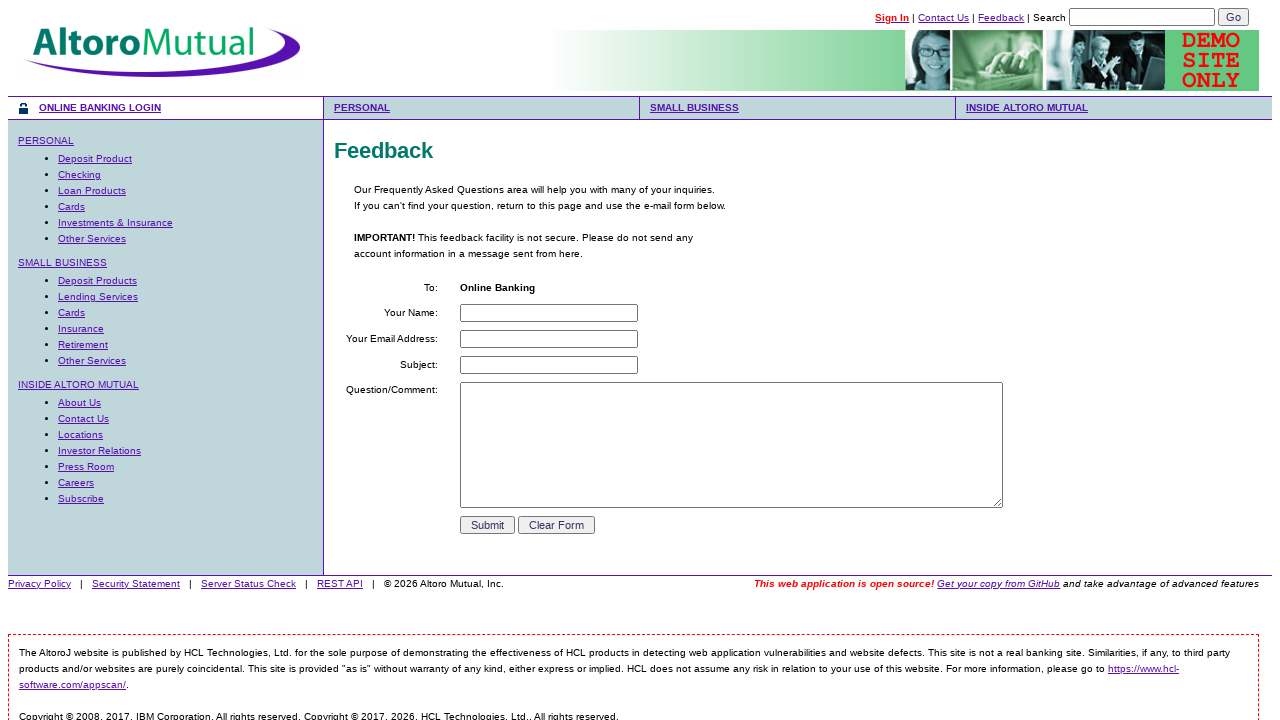

Clicked on 'Your Name' input field at (549, 313) on input[name='name']
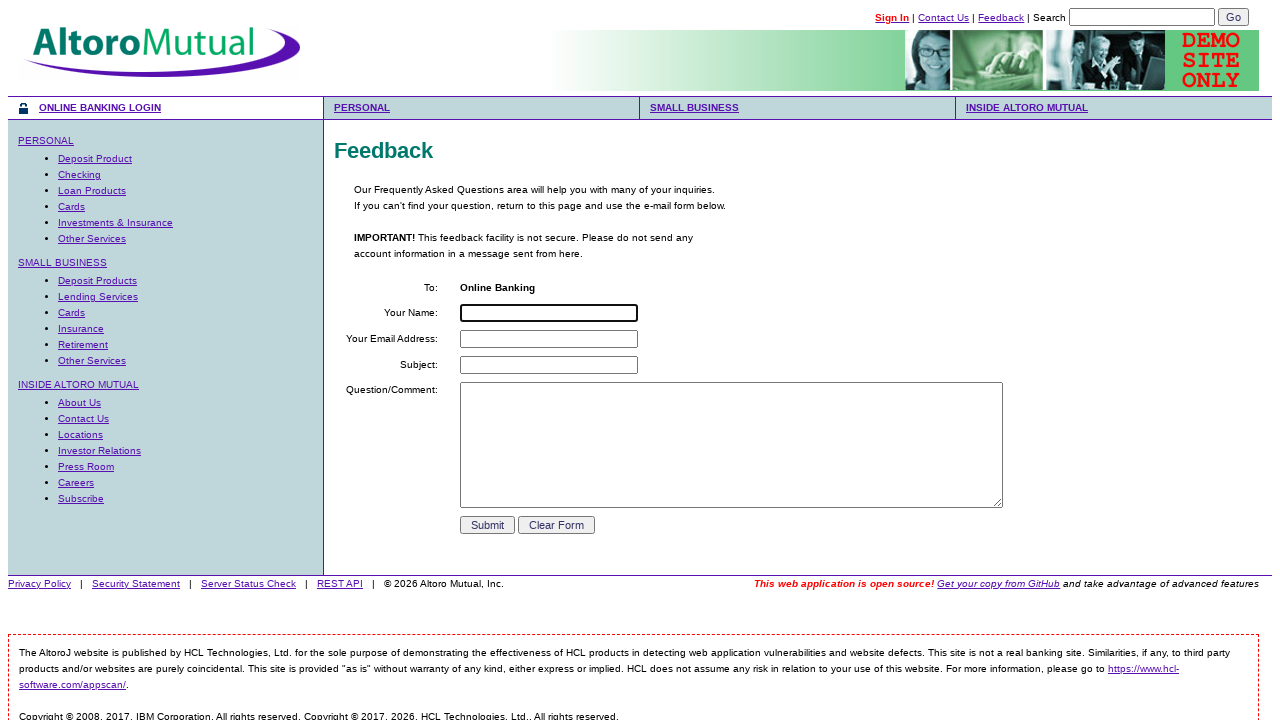

Entered JavaScript alert payload in 'Your Name' field on input[name='name']
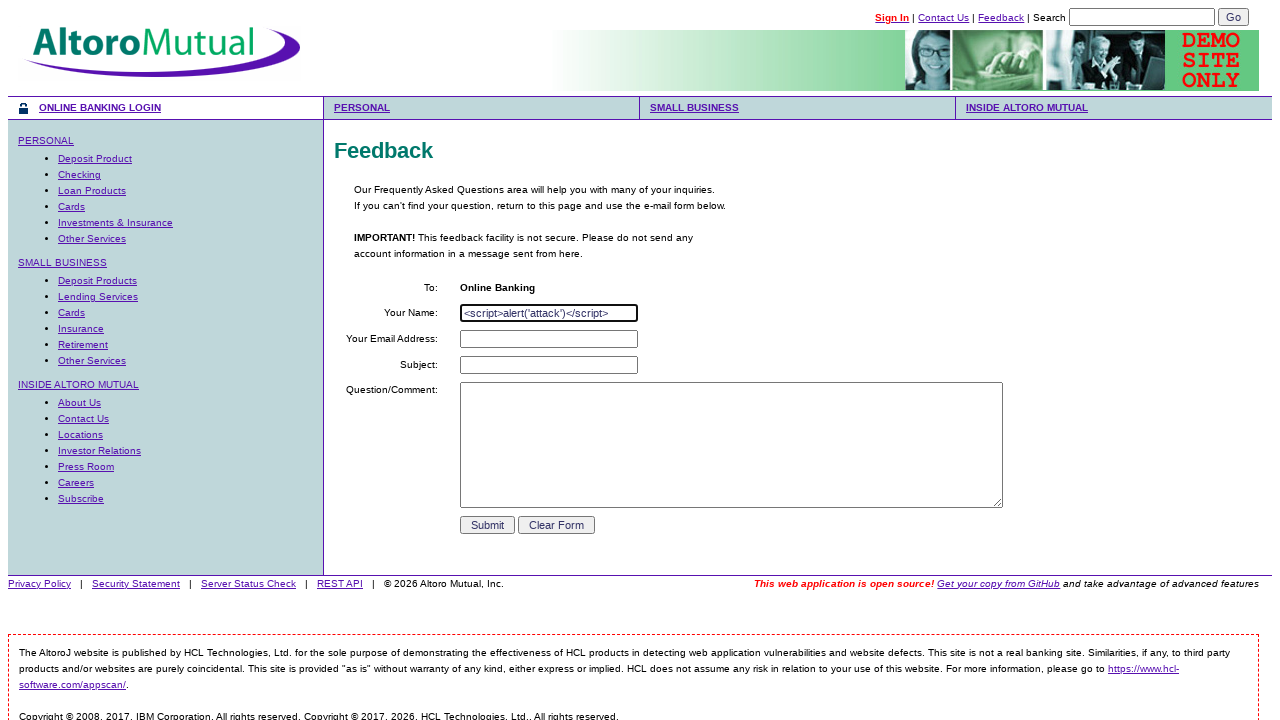

Clicked submit button to submit the form at (488, 525) on input[name='submit']
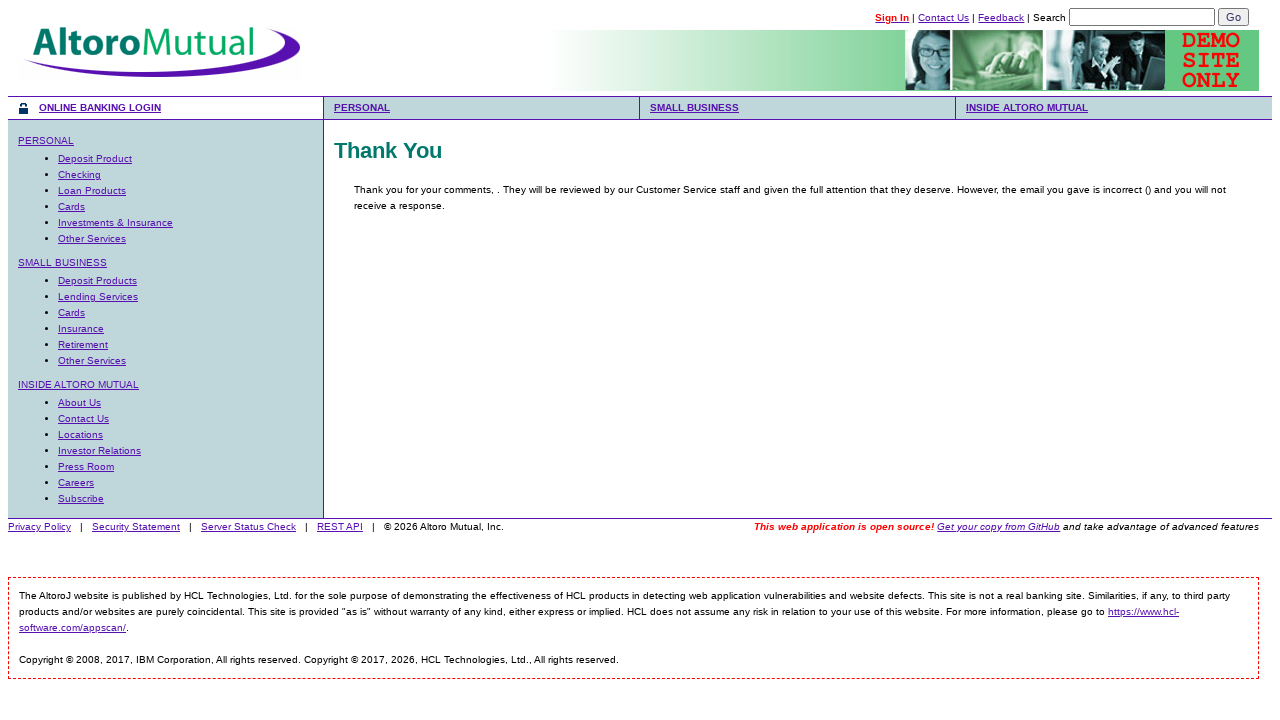

Waited 2 seconds for alert dialog to appear
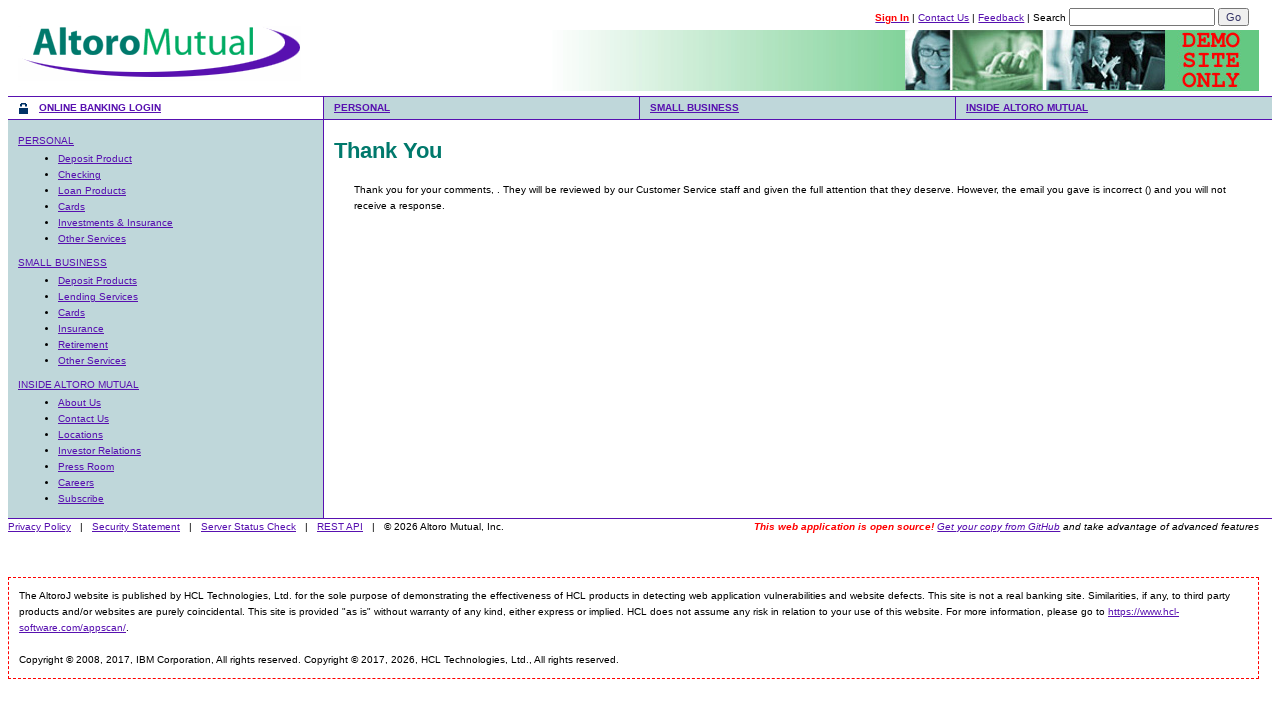

Verified that XSS vulnerability was triggered - alert dialog appeared
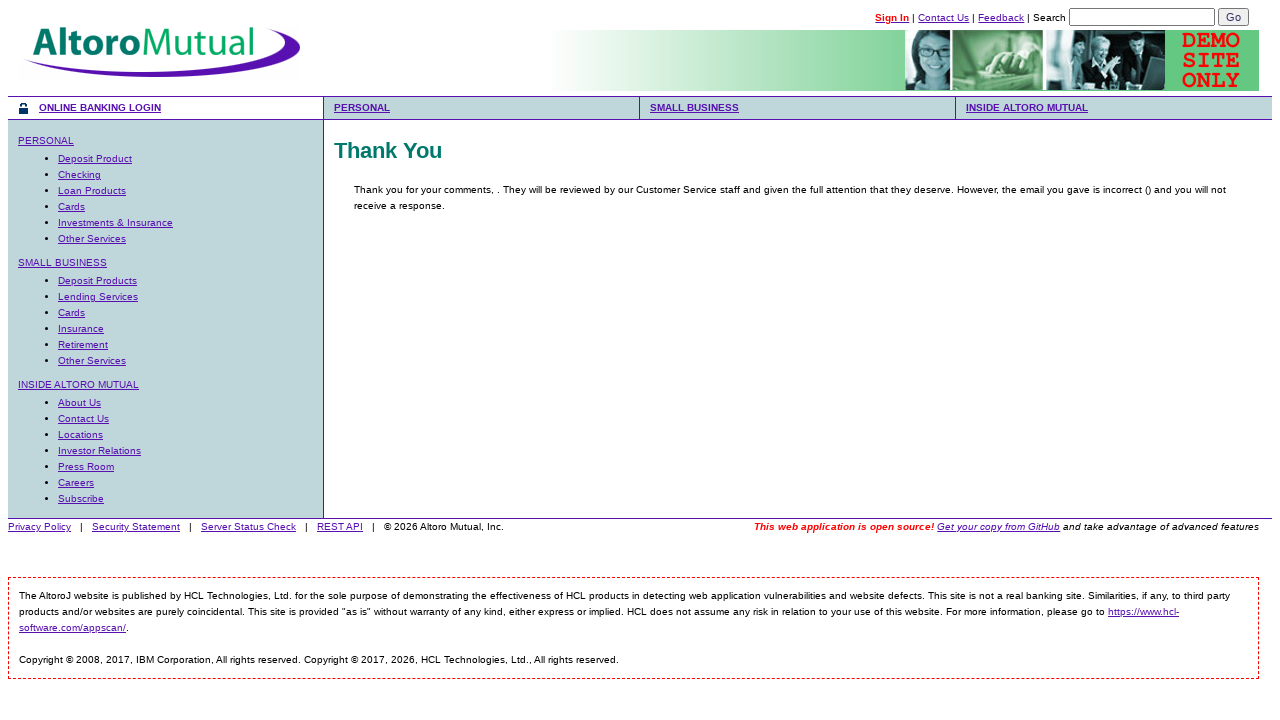

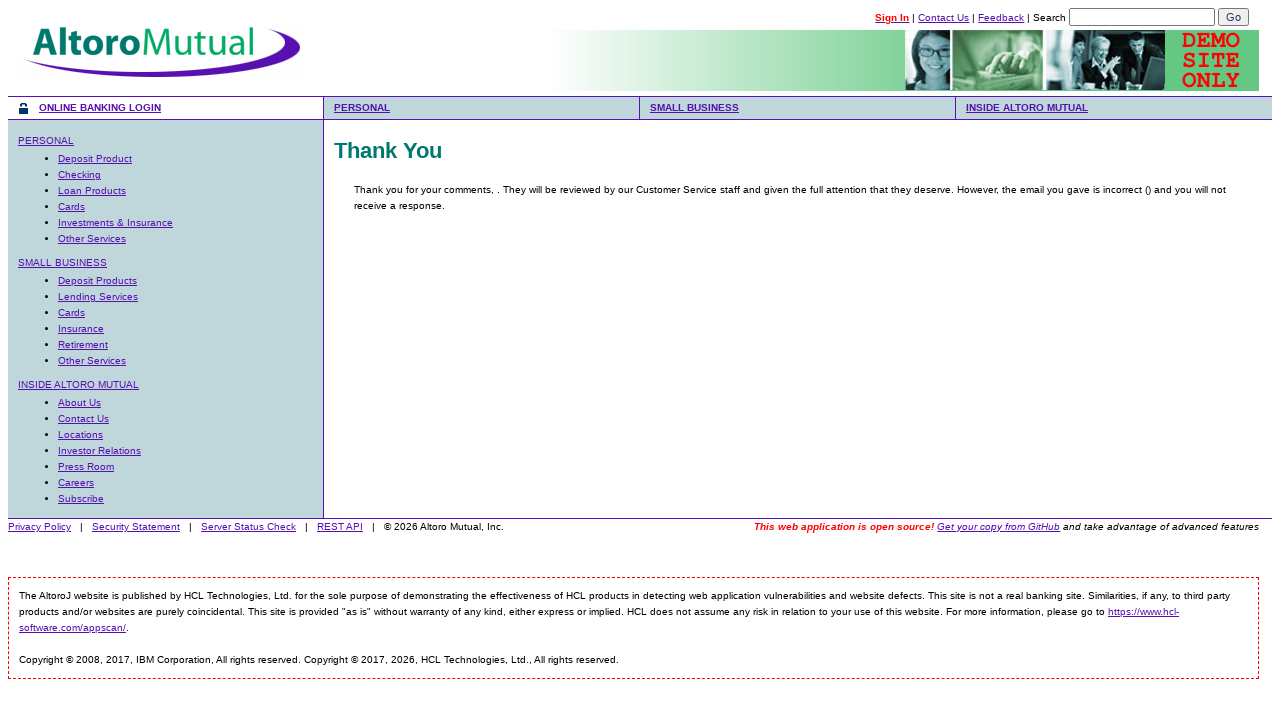